Tests clicking the JS Confirm button, dismissing the confirm dialog, and verifying the result message shows Cancel

Starting URL: https://the-internet.herokuapp.com/javascript_alerts

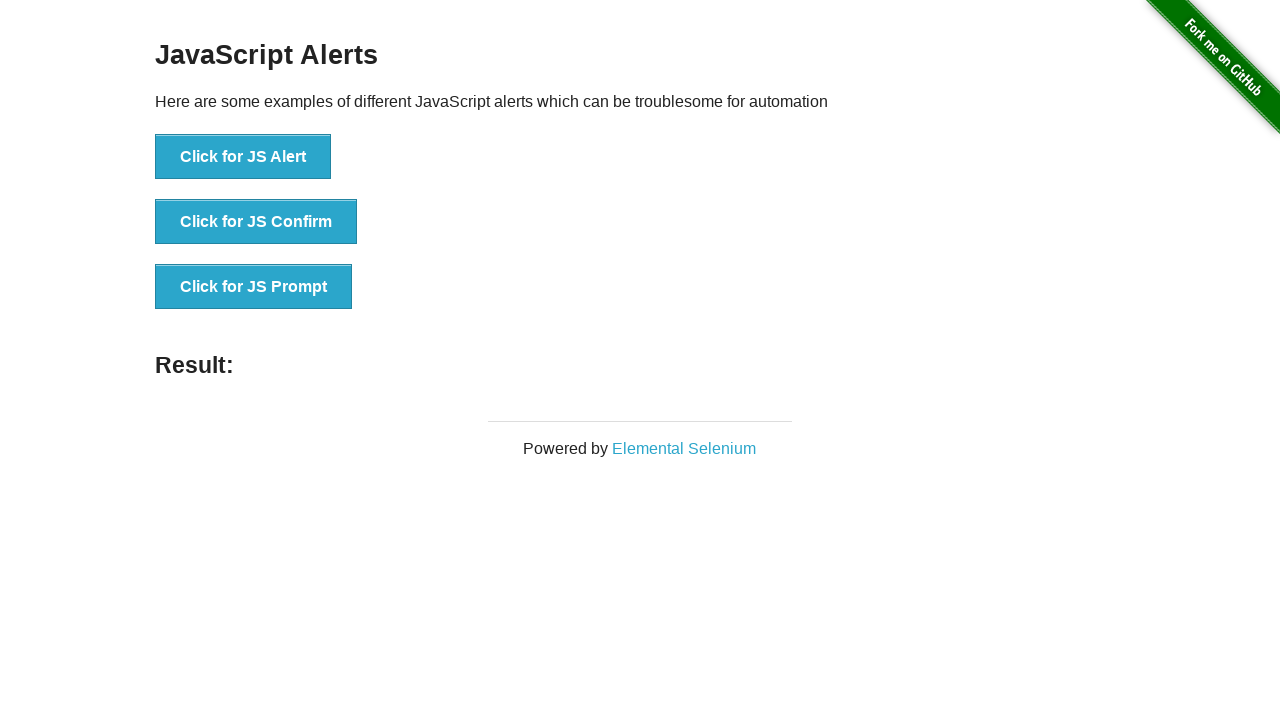

Set up dialog handler to dismiss confirm dialog
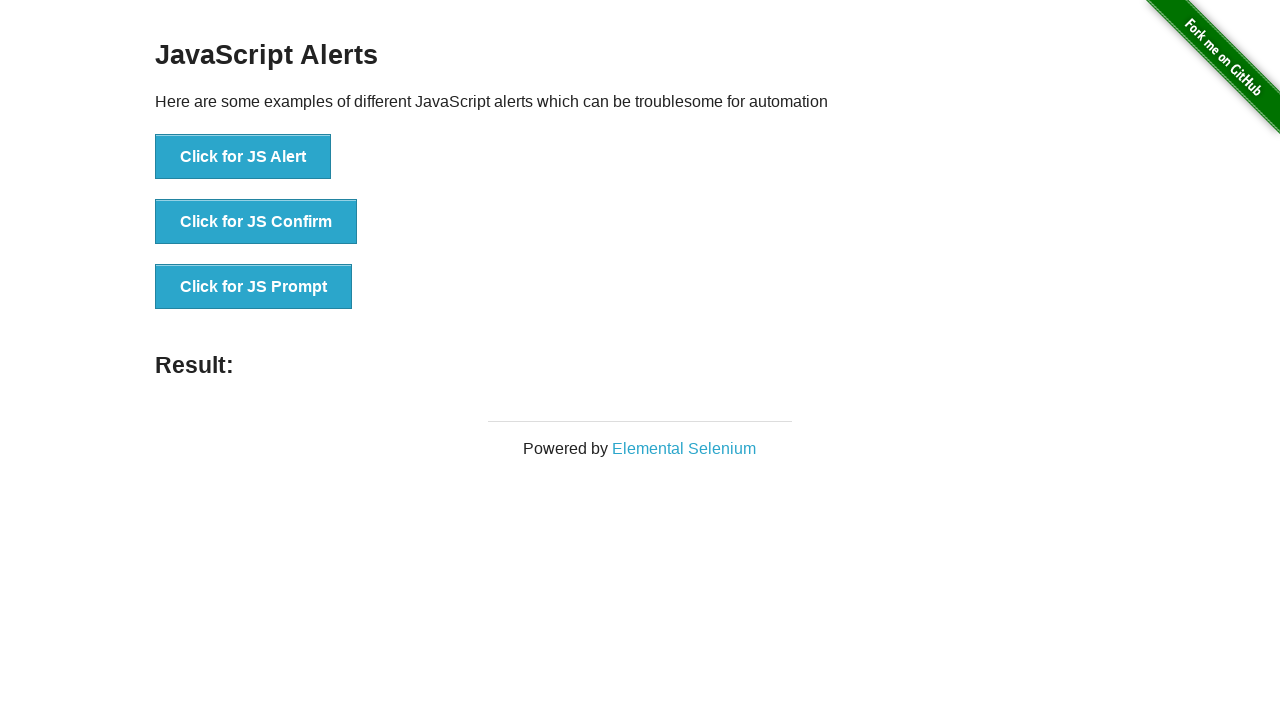

Clicked the JS Confirm button at (256, 222) on button[onclick*='jsConfirm']
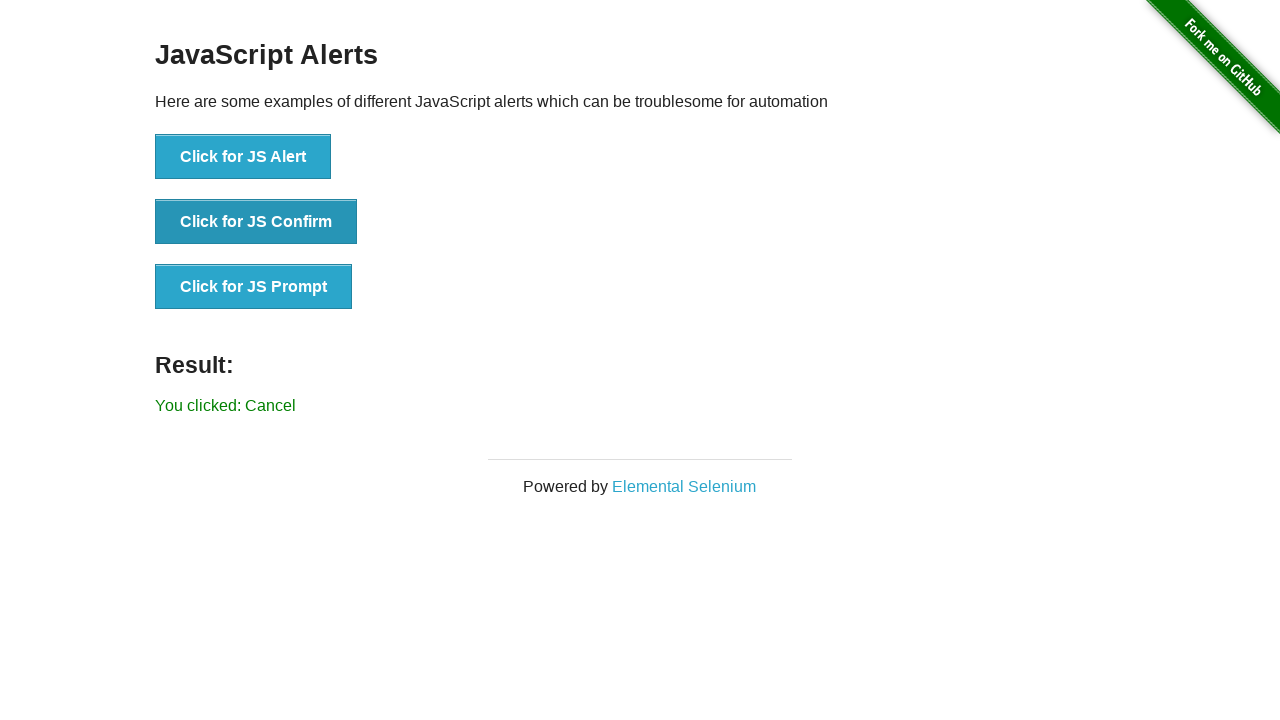

Confirmed result message shows 'Cancel' after dismissing the dialog
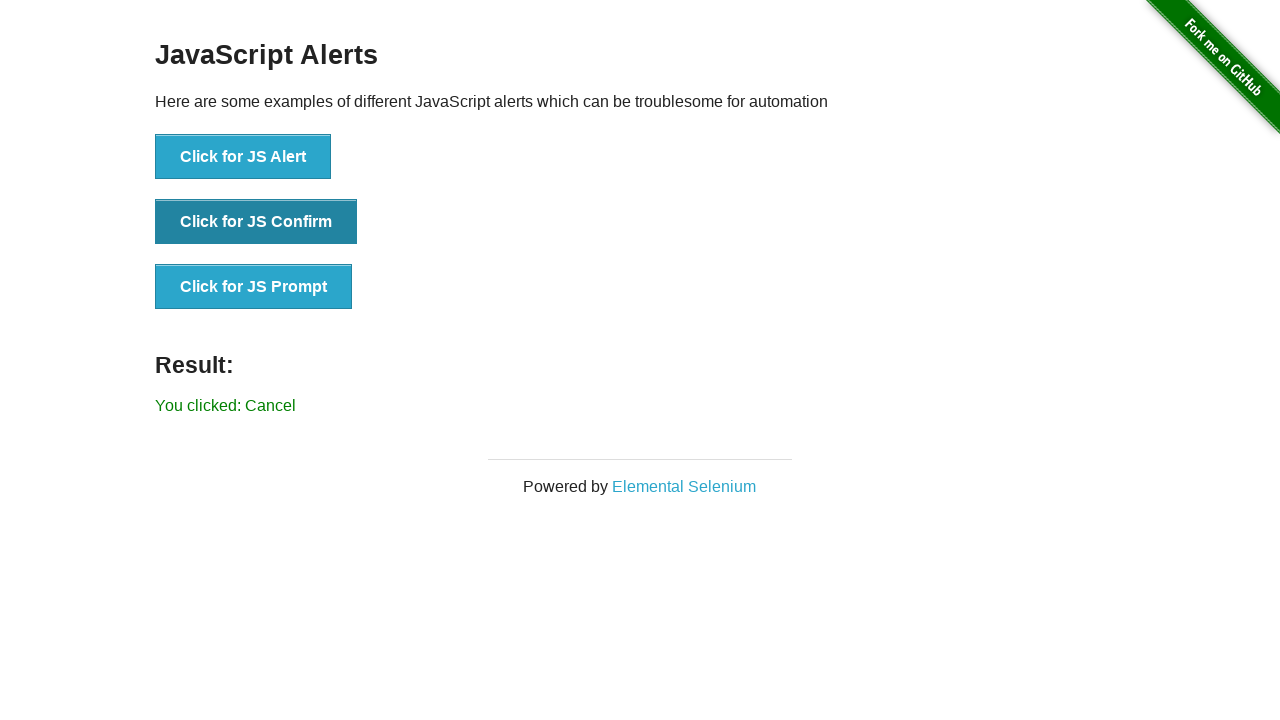

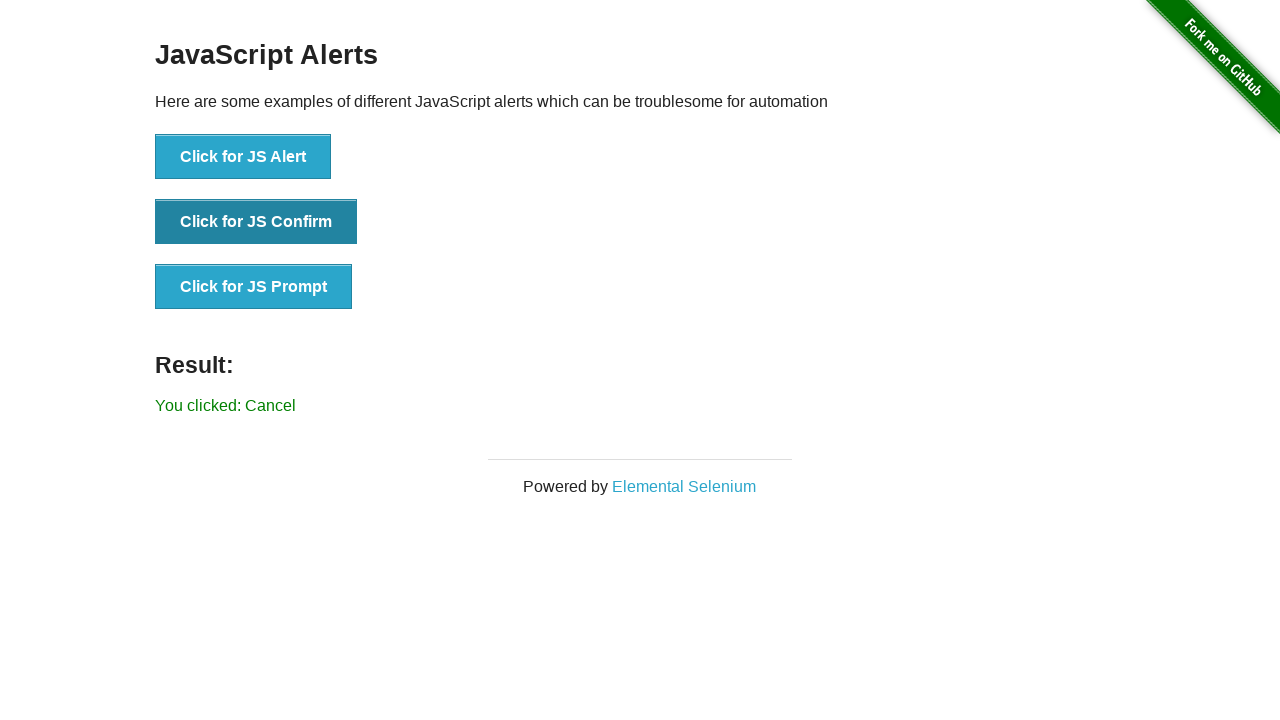